Tests browser tab switching functionality by opening a new tab, navigating to a second URL, and switching between the original and new tabs.

Starting URL: https://www.tutorialspoint.com/selenium/practice/selenium_automation_practice.php

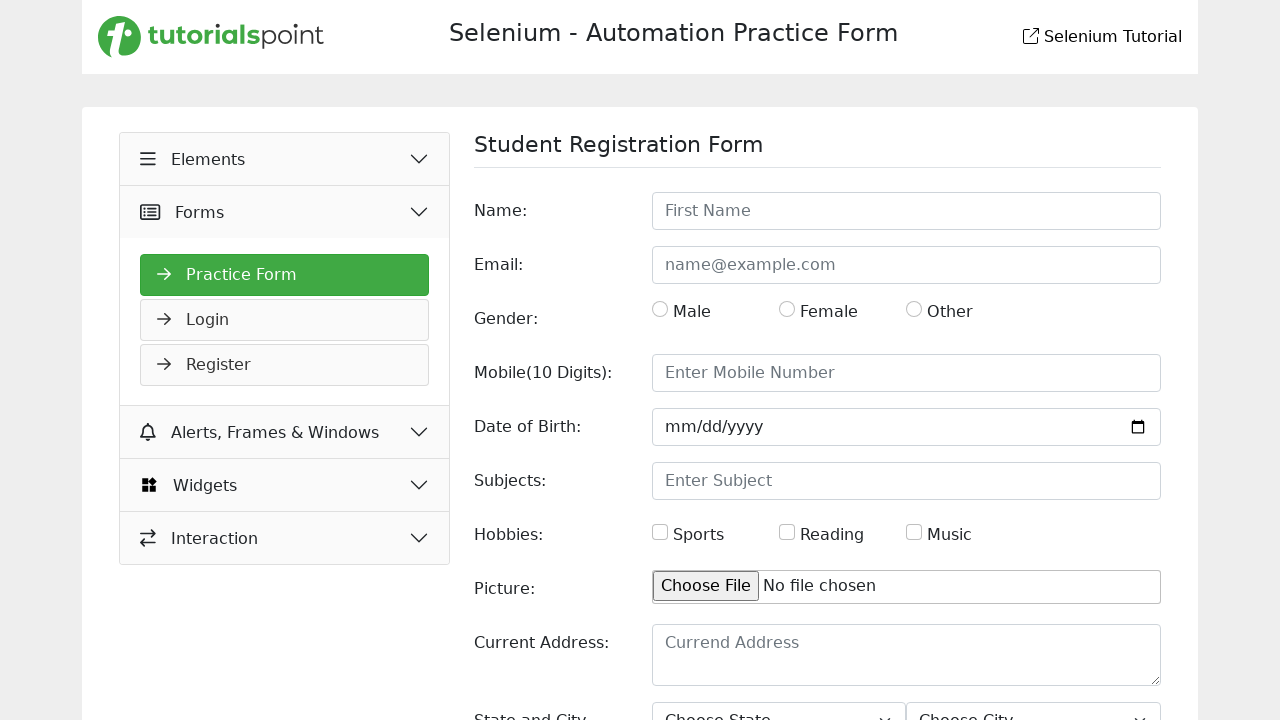

Initial page loaded (domcontentloaded state)
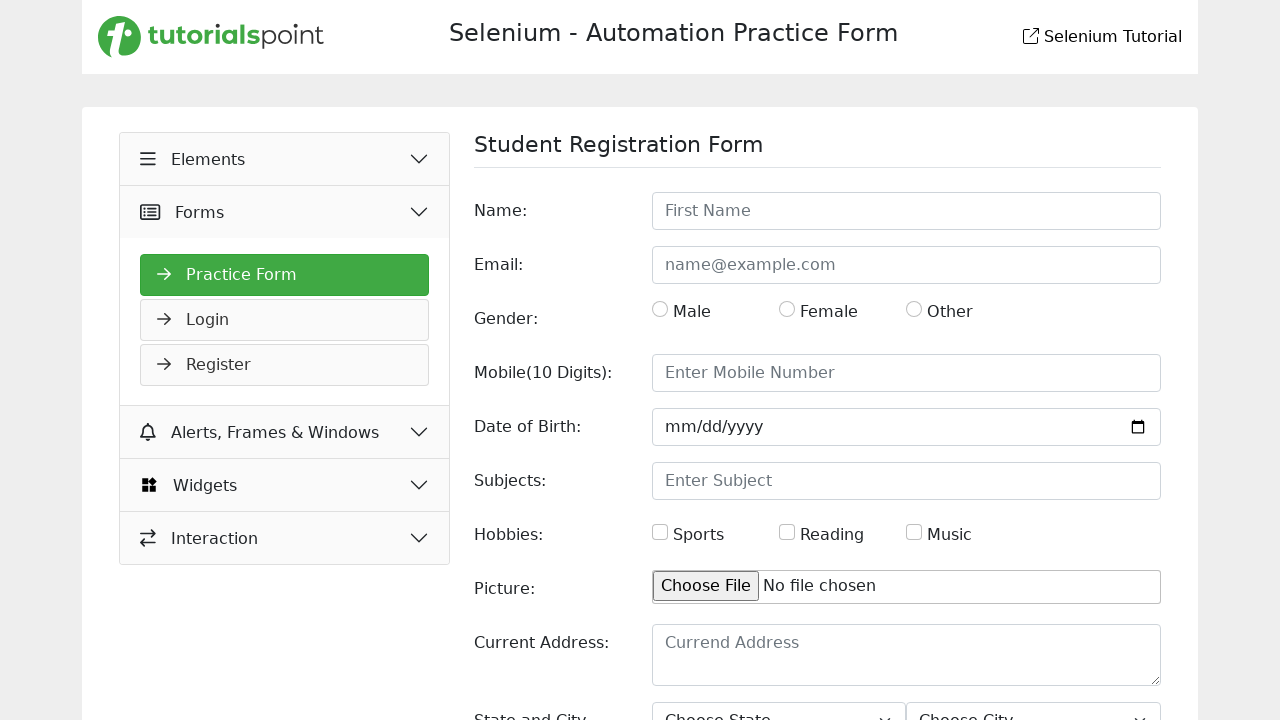

Opened a new browser tab
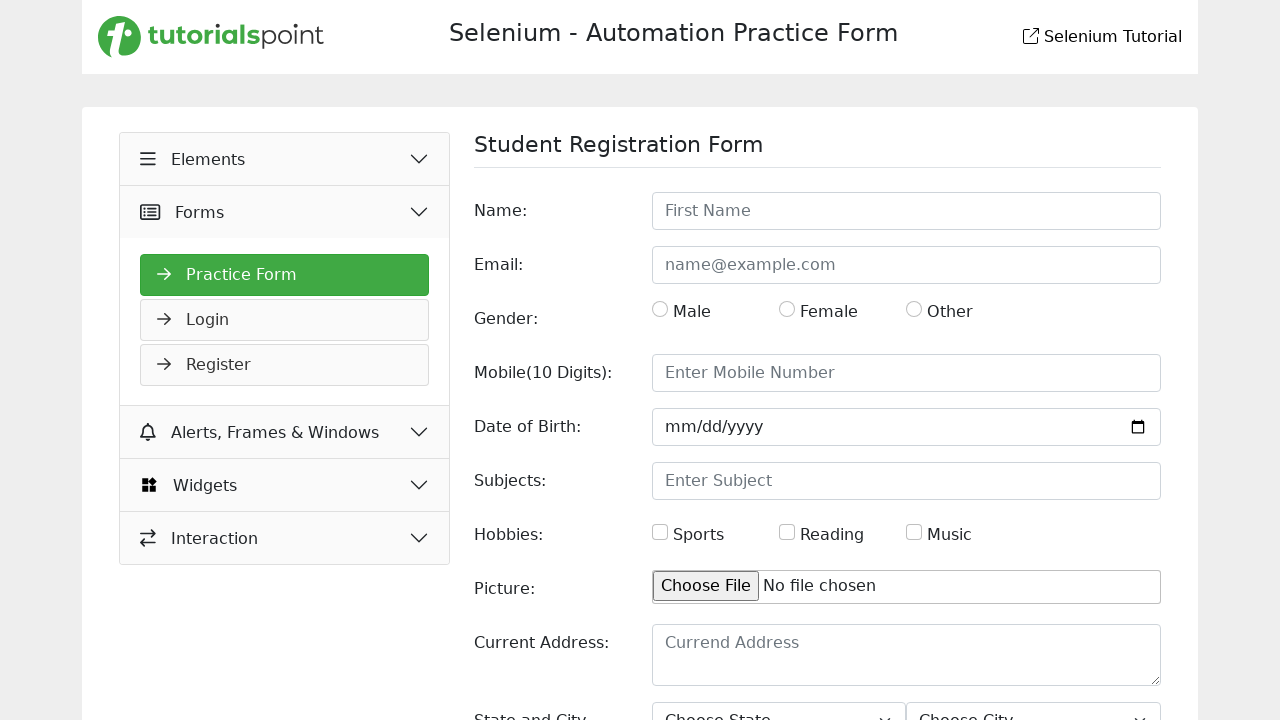

Navigated new tab to Selenium documentation
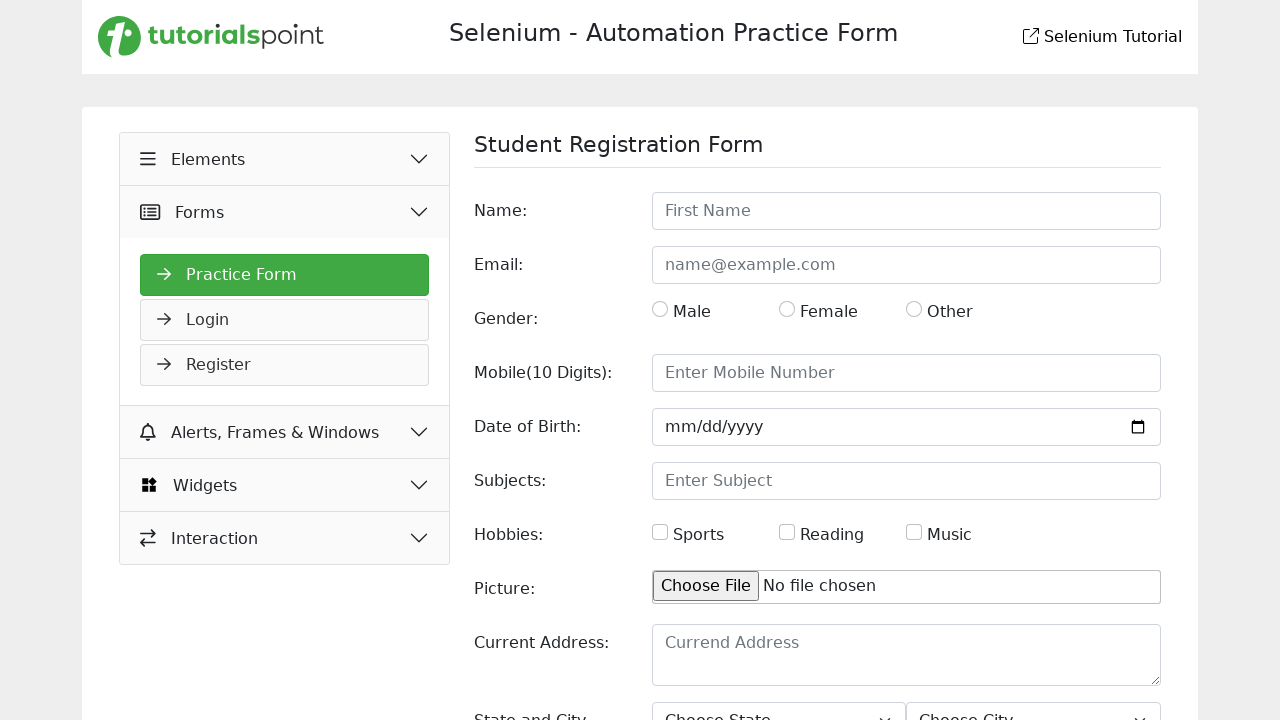

Selenium documentation page loaded (domcontentloaded state)
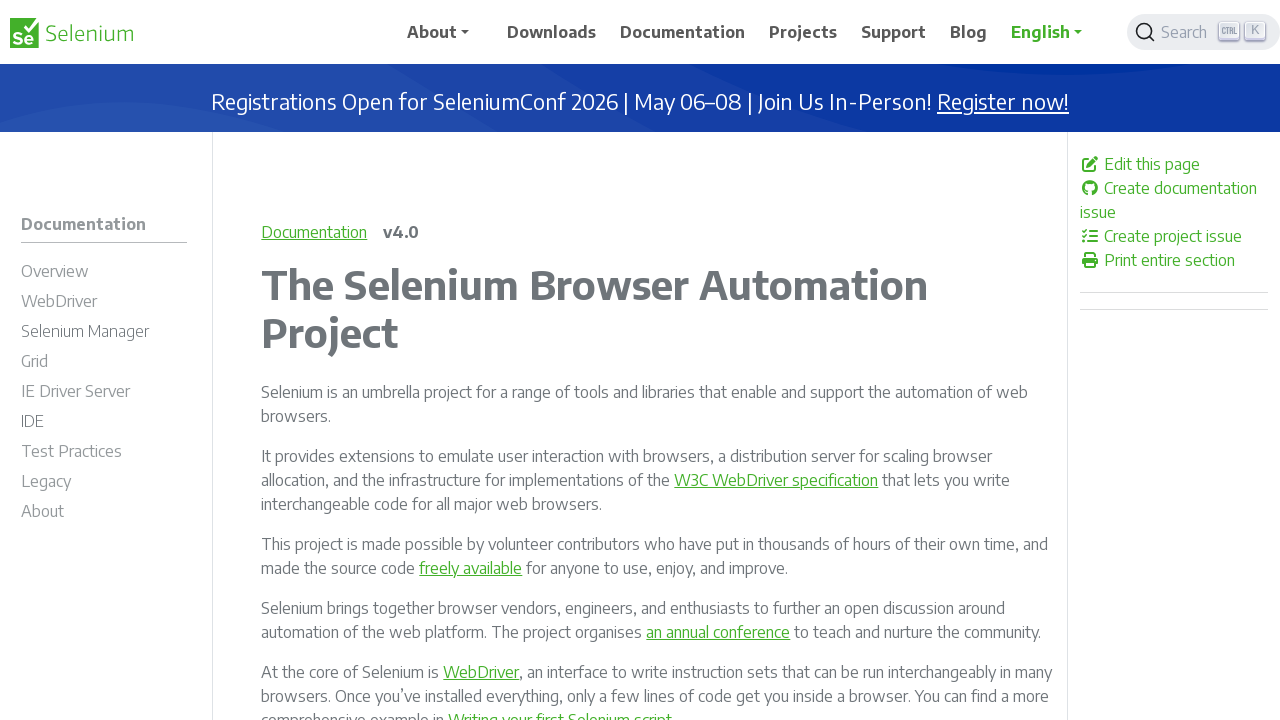

Switched to original tab (brought to front)
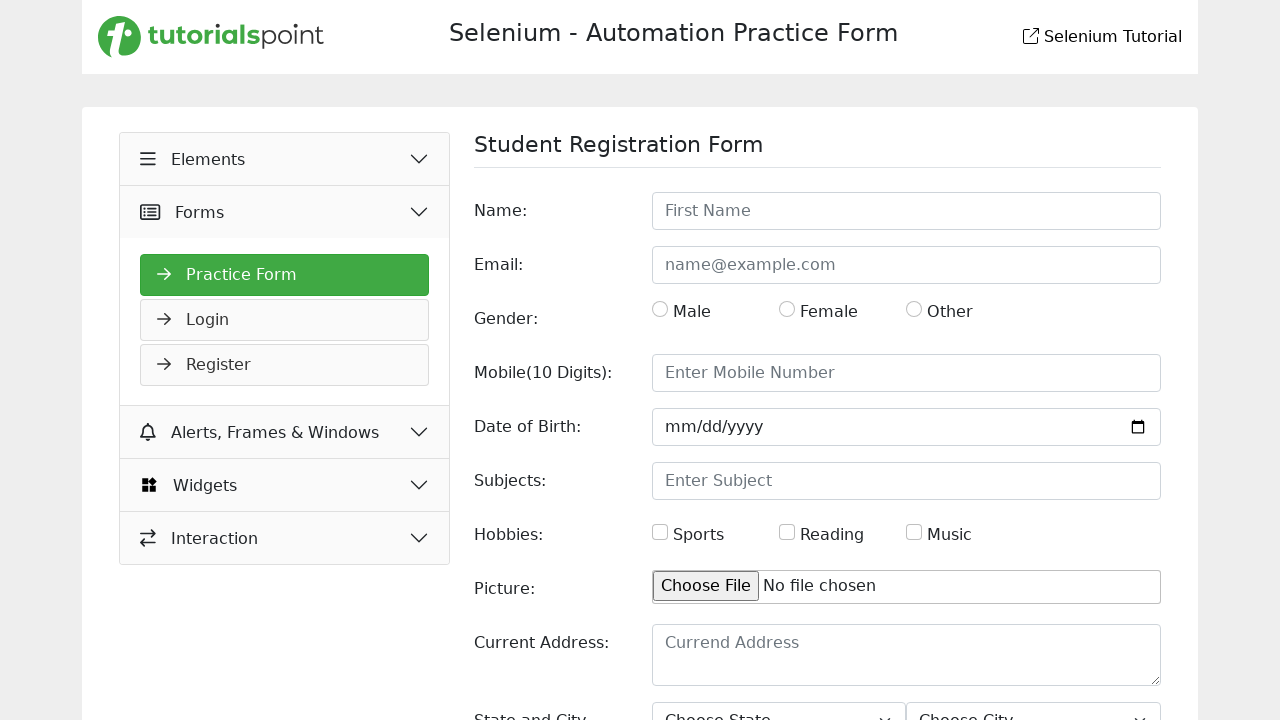

Waited 1000ms on original tab
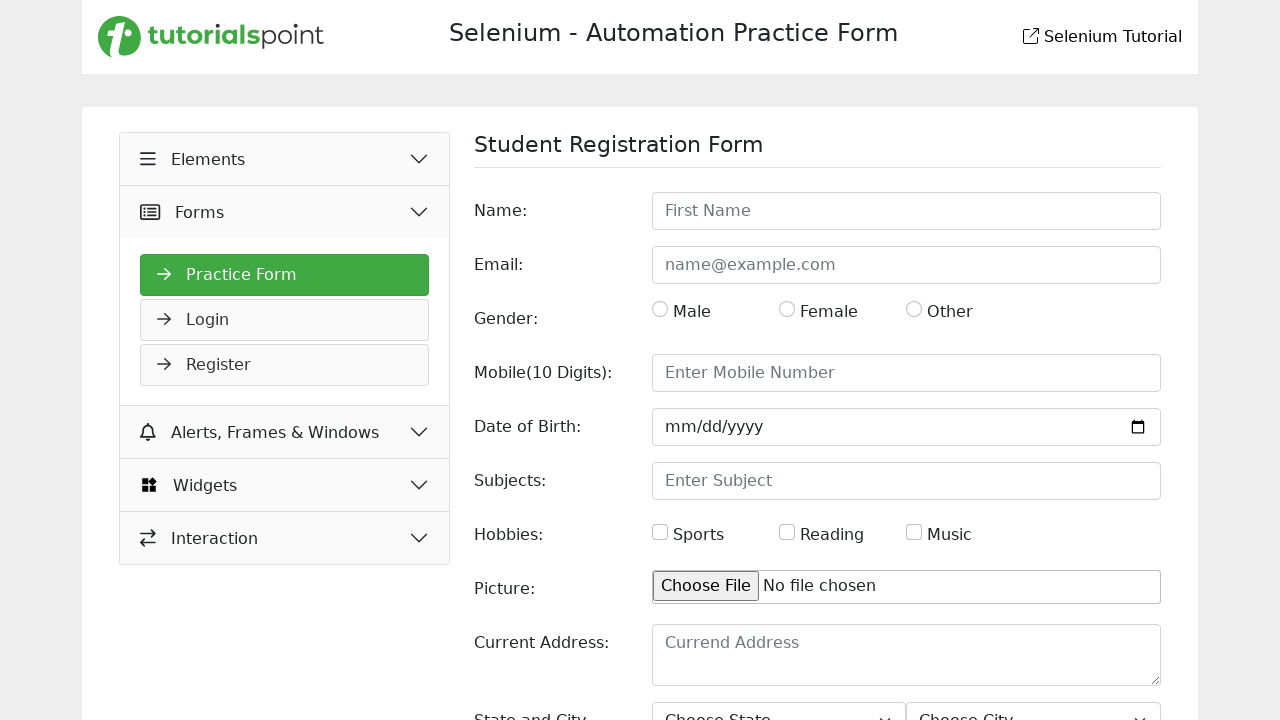

Switched to new tab (brought to front)
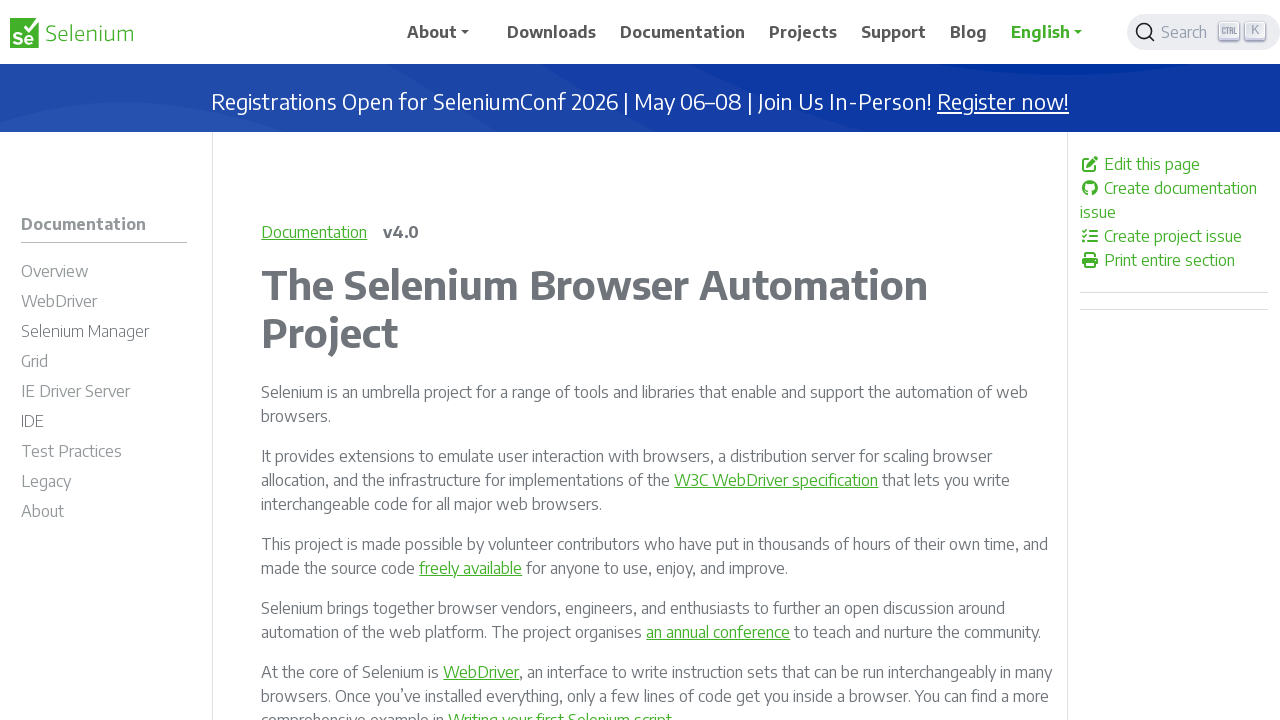

Waited 1000ms on new tab
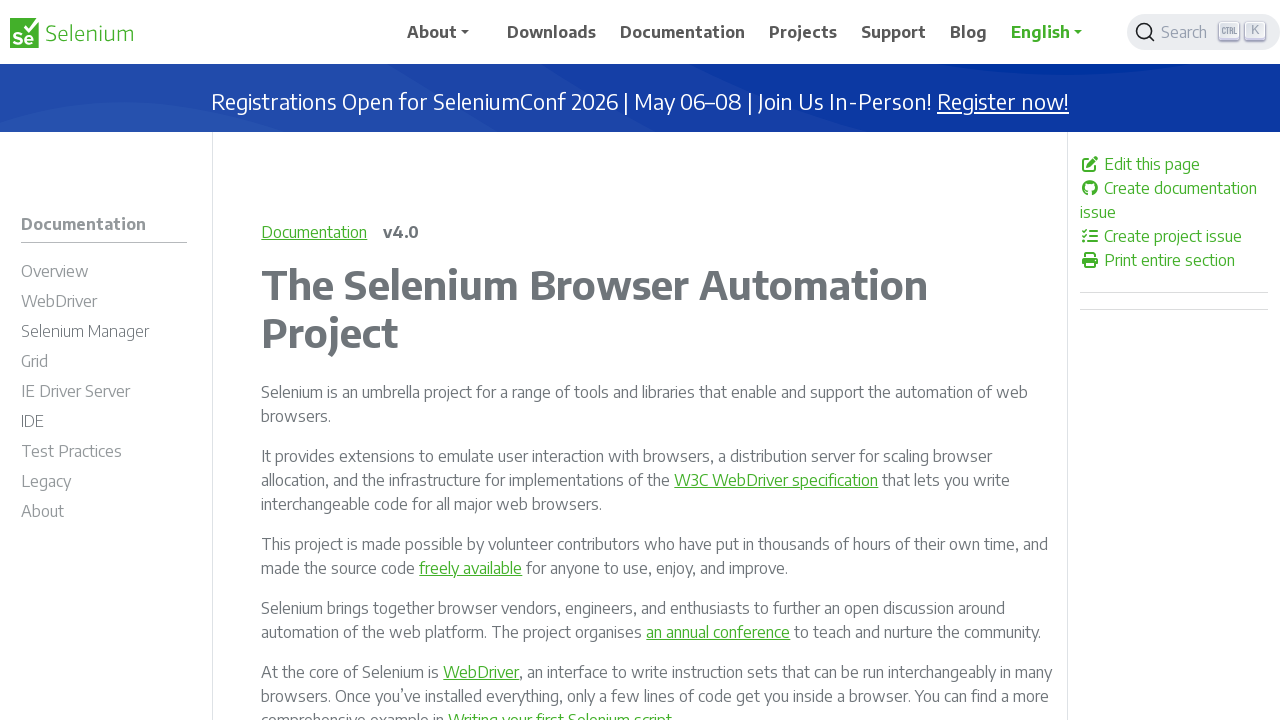

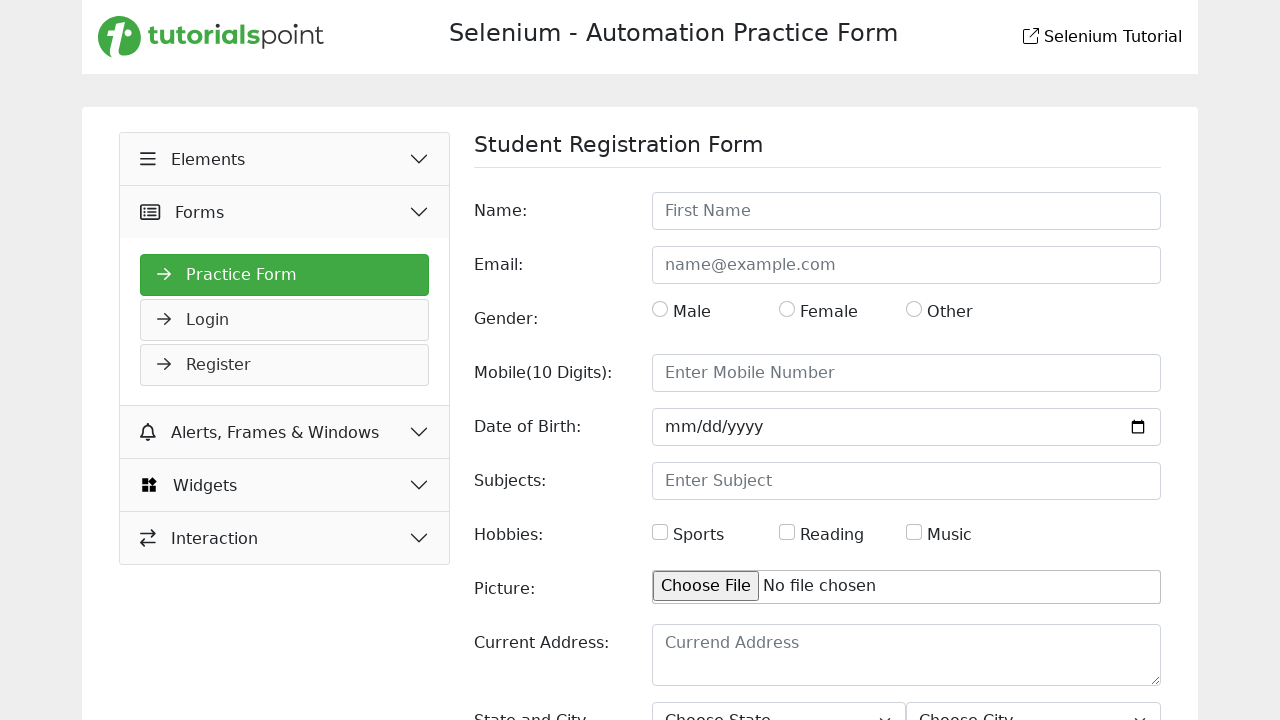